Tests that marking a book as favorite in the catalog and navigating to "my books" page shows only the favorited book

Starting URL: https://tap-ht24-testverktyg.github.io/exam-template/

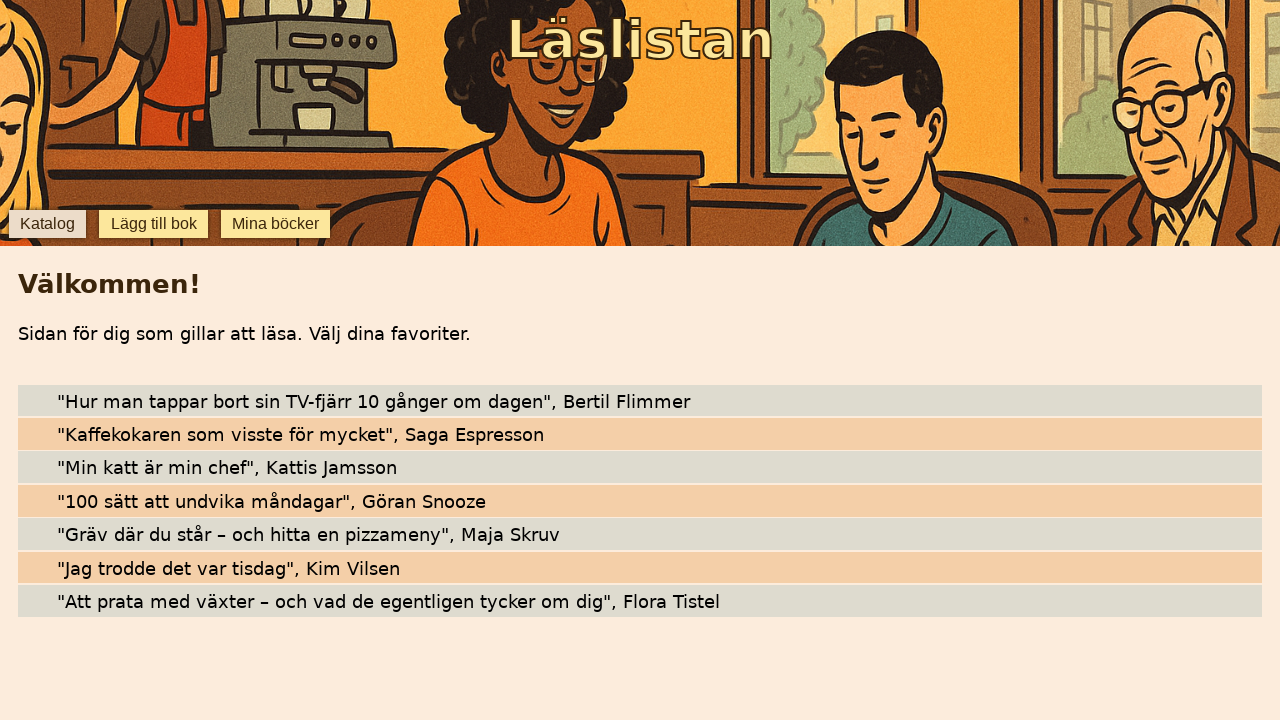

Waited for first book's star icon to be visible
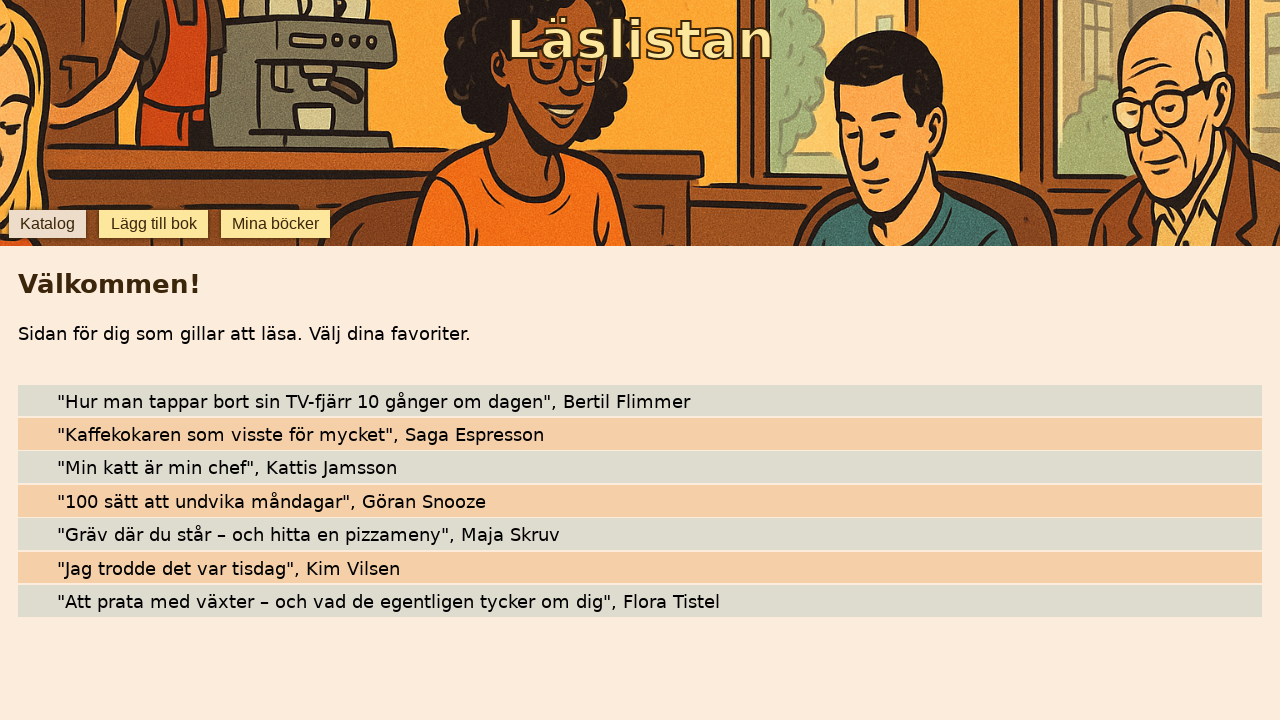

Clicked star icon to mark first book as favorite at (40, 400) on .book .star >> nth=0
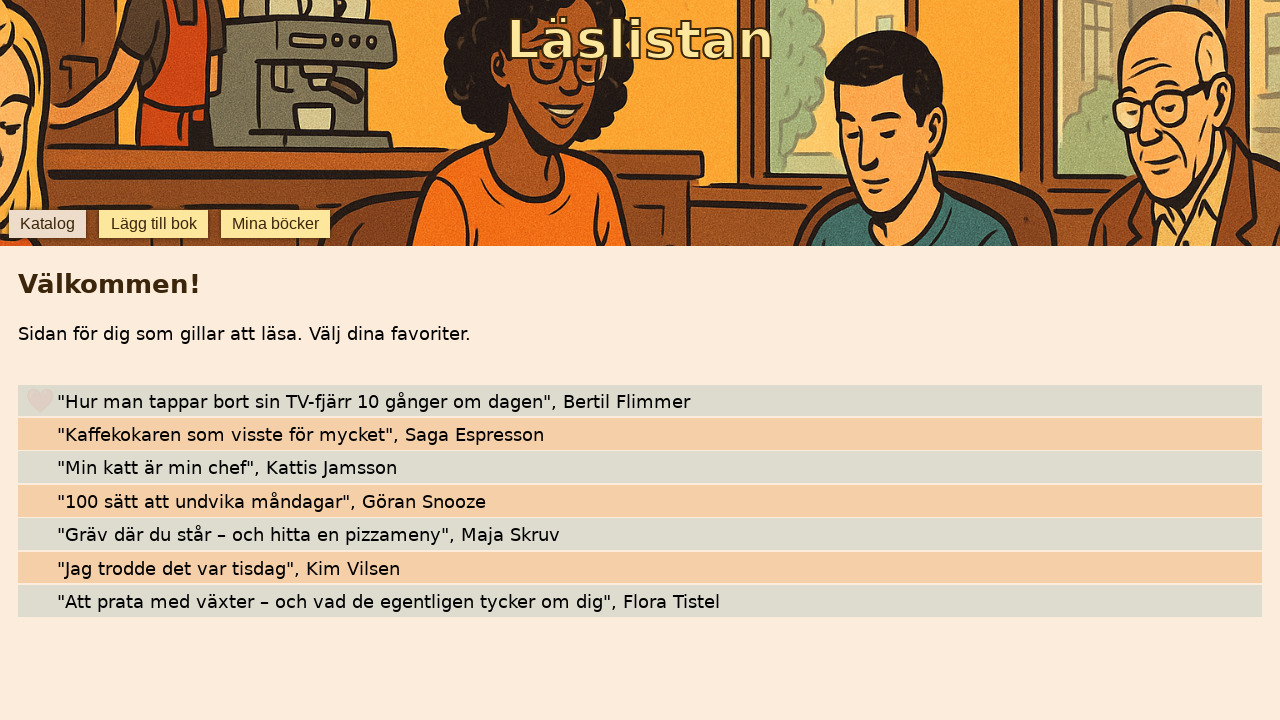

Clicked 'mina böcker' (my books) button to navigate to my books page at (276, 224) on internal:role=button[name="mina böcker"i]
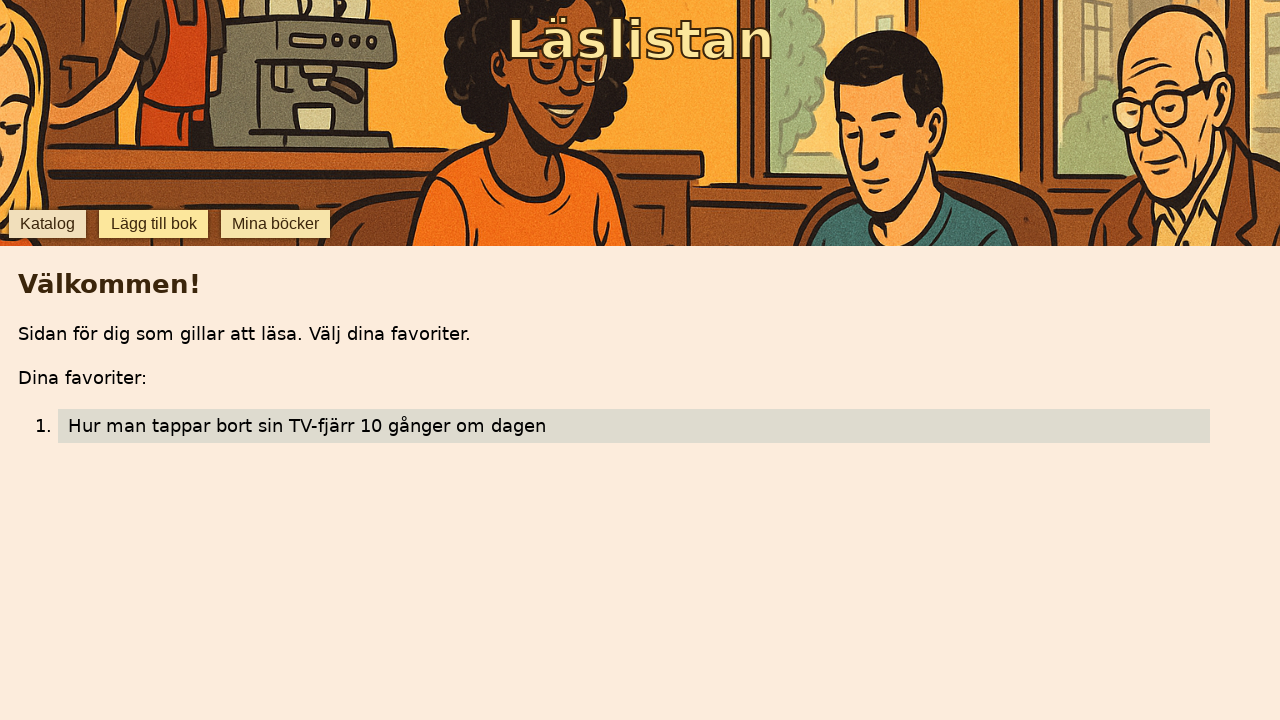

Verified that favorited book is visible on my books page
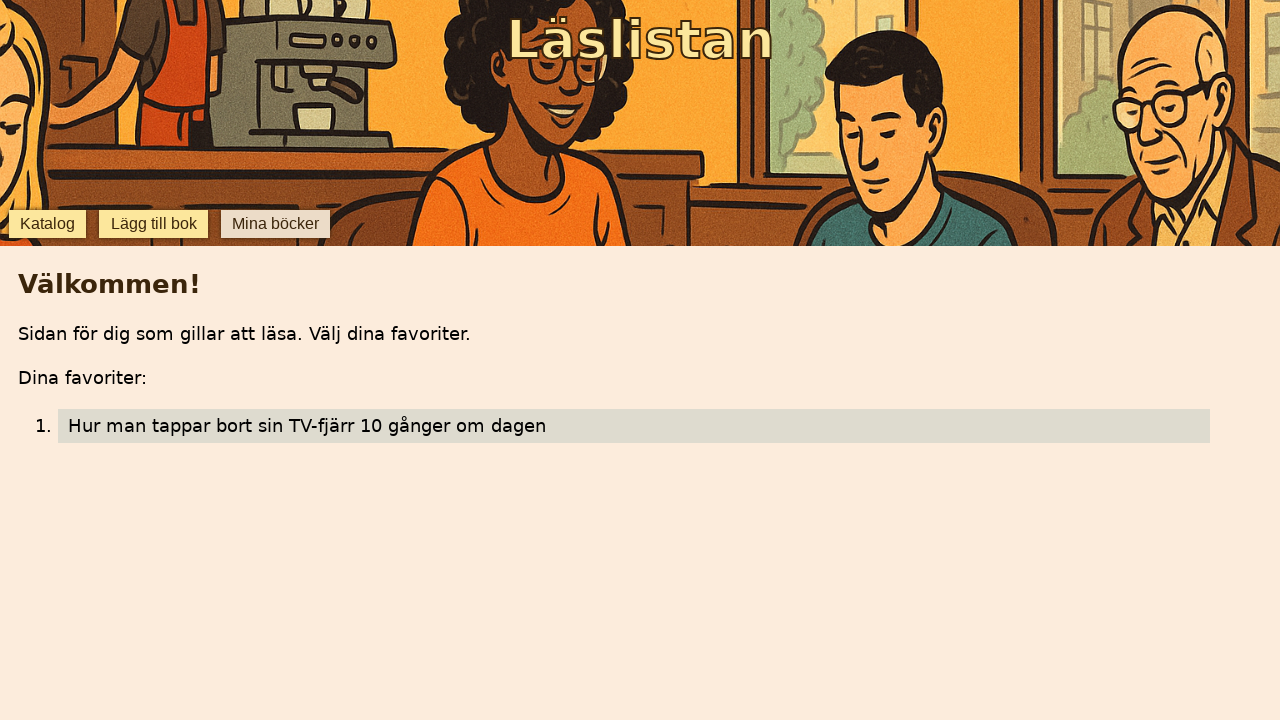

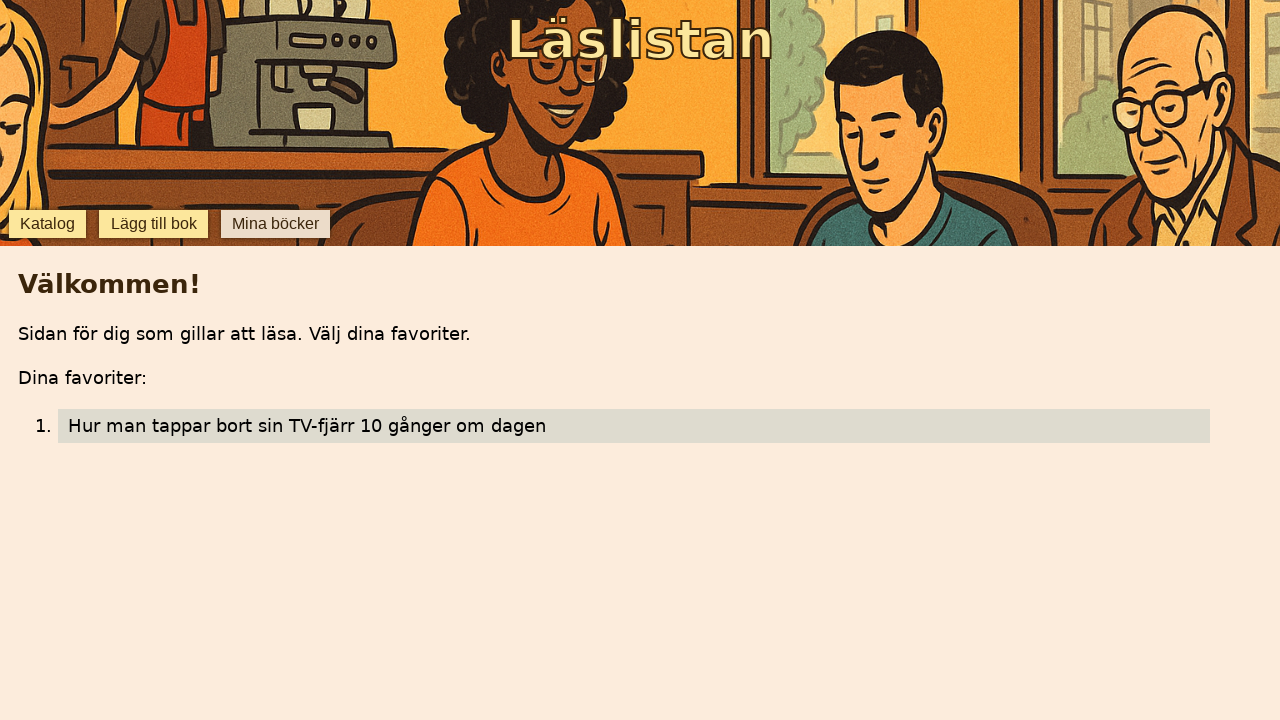